Tests file download functionality by clicking the download button and verifying the download initiates

Starting URL: https://demoqa.com/upload-download

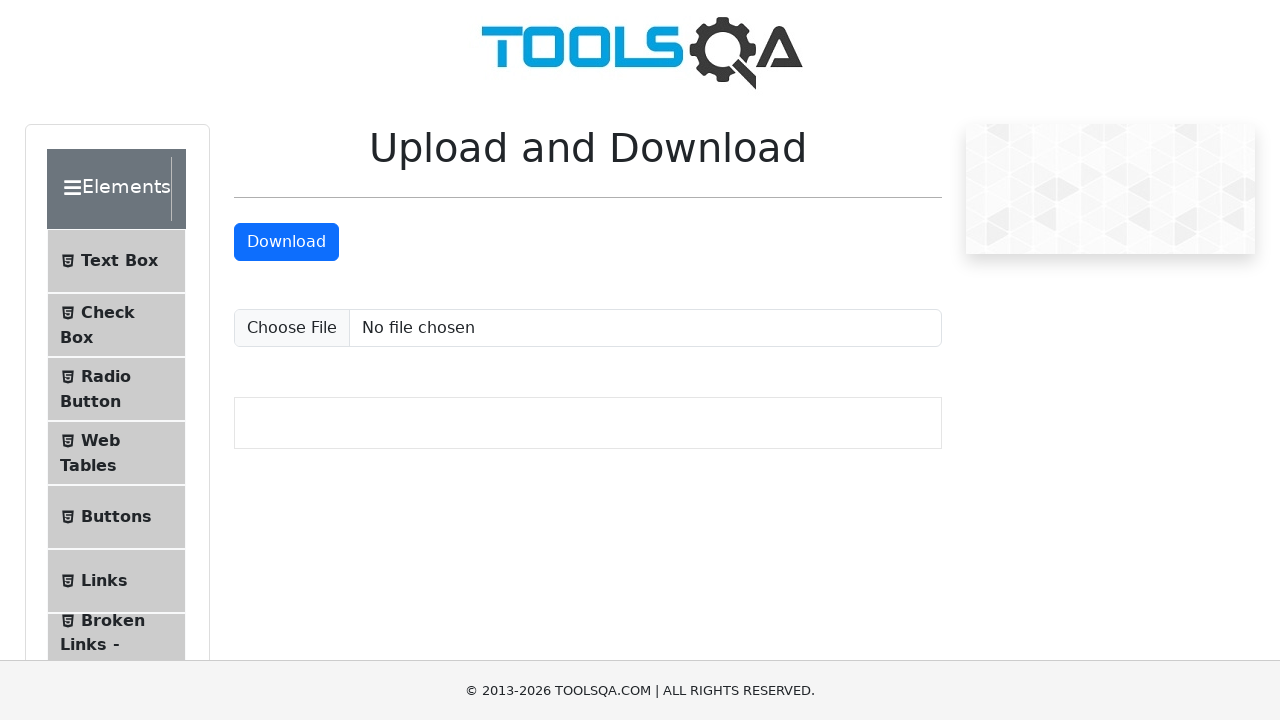

Clicked download button and captured download event at (286, 242) on #downloadButton
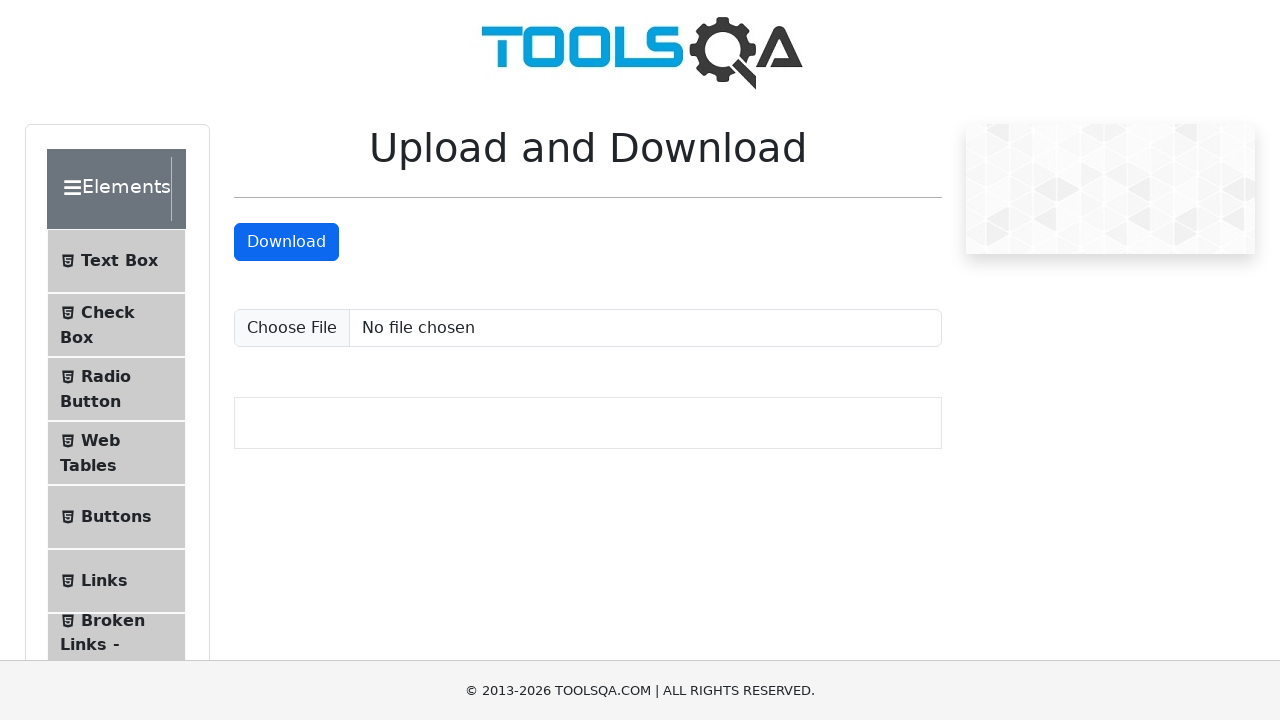

Retrieved download object from download event
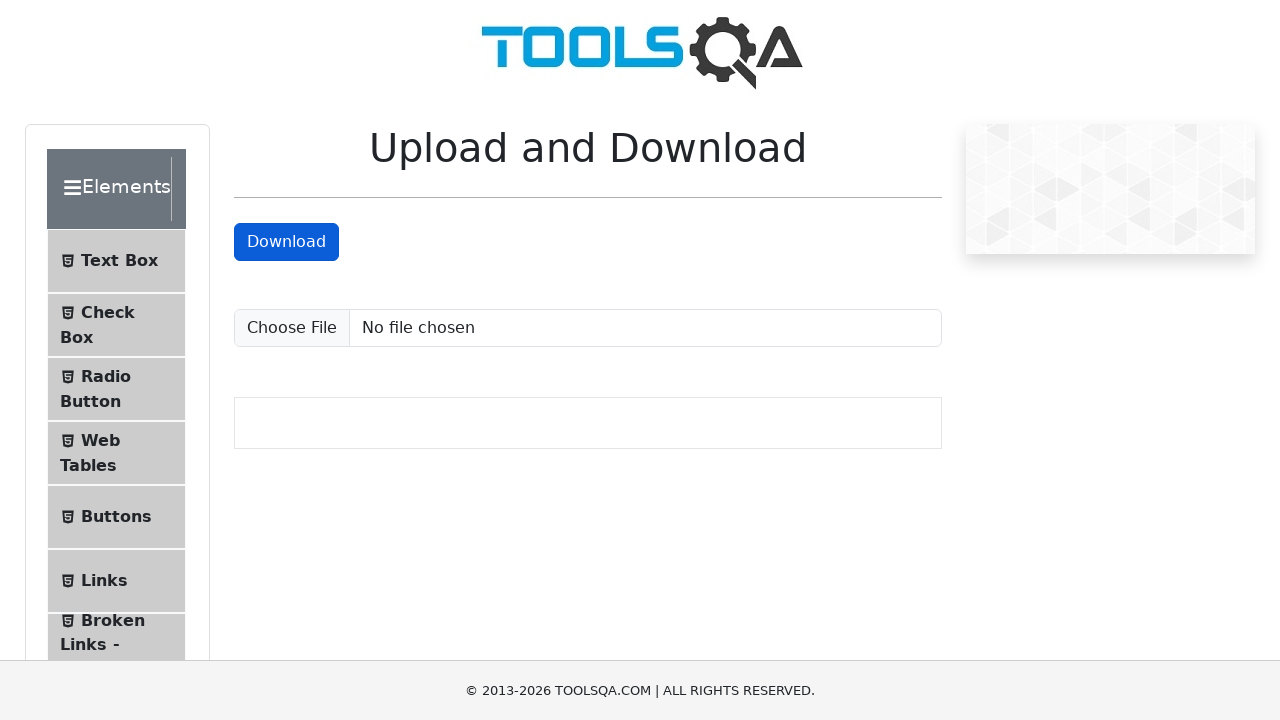

Verified that download has a suggested filename
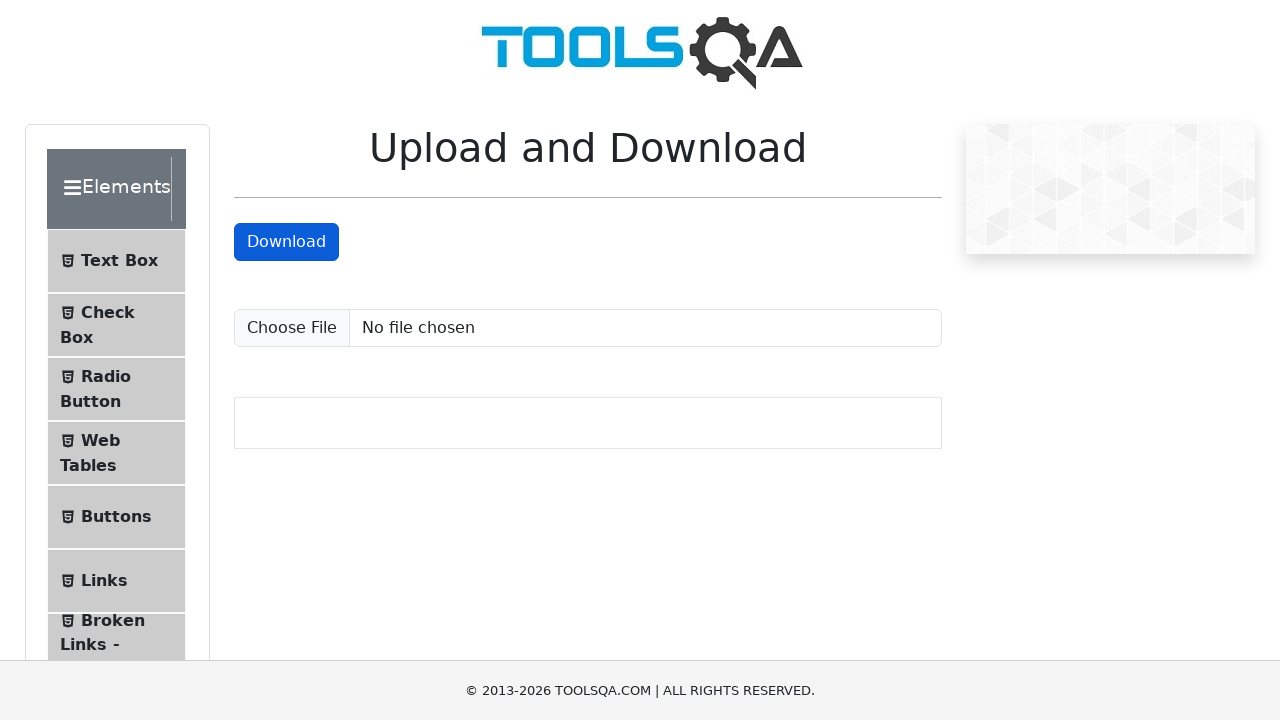

Verified that suggested filename is not empty
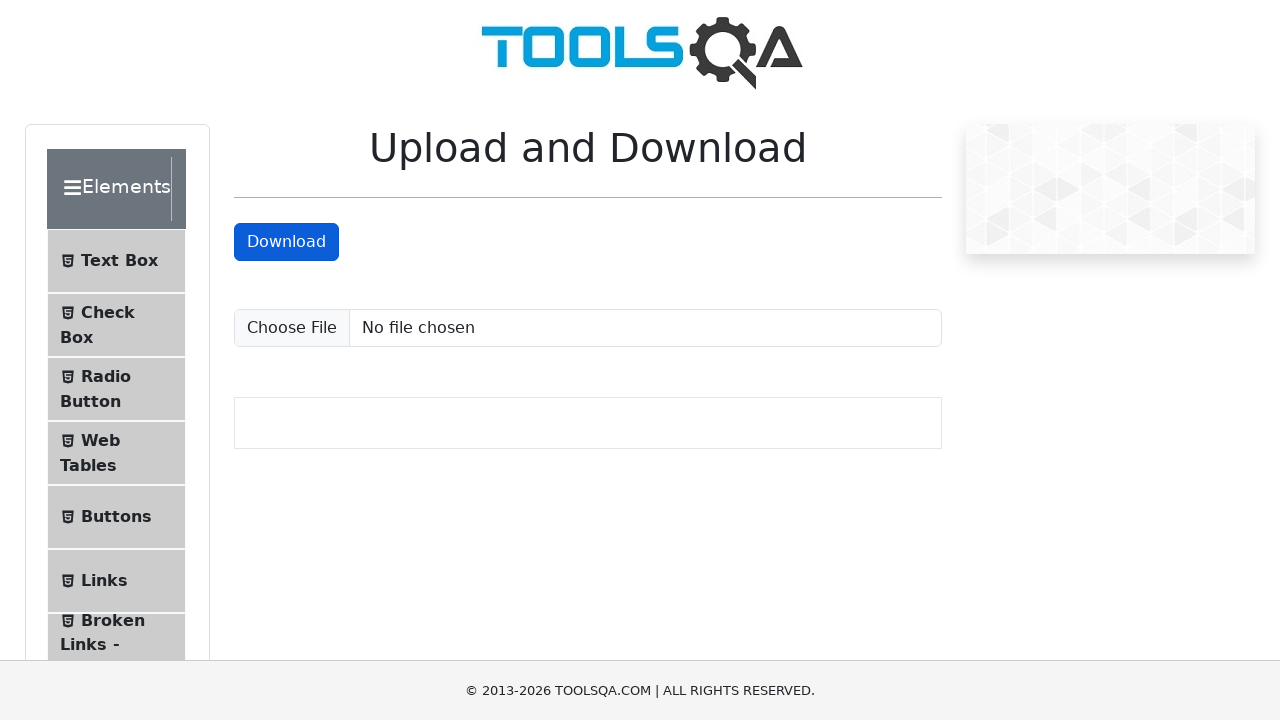

Created temporary directory for download storage
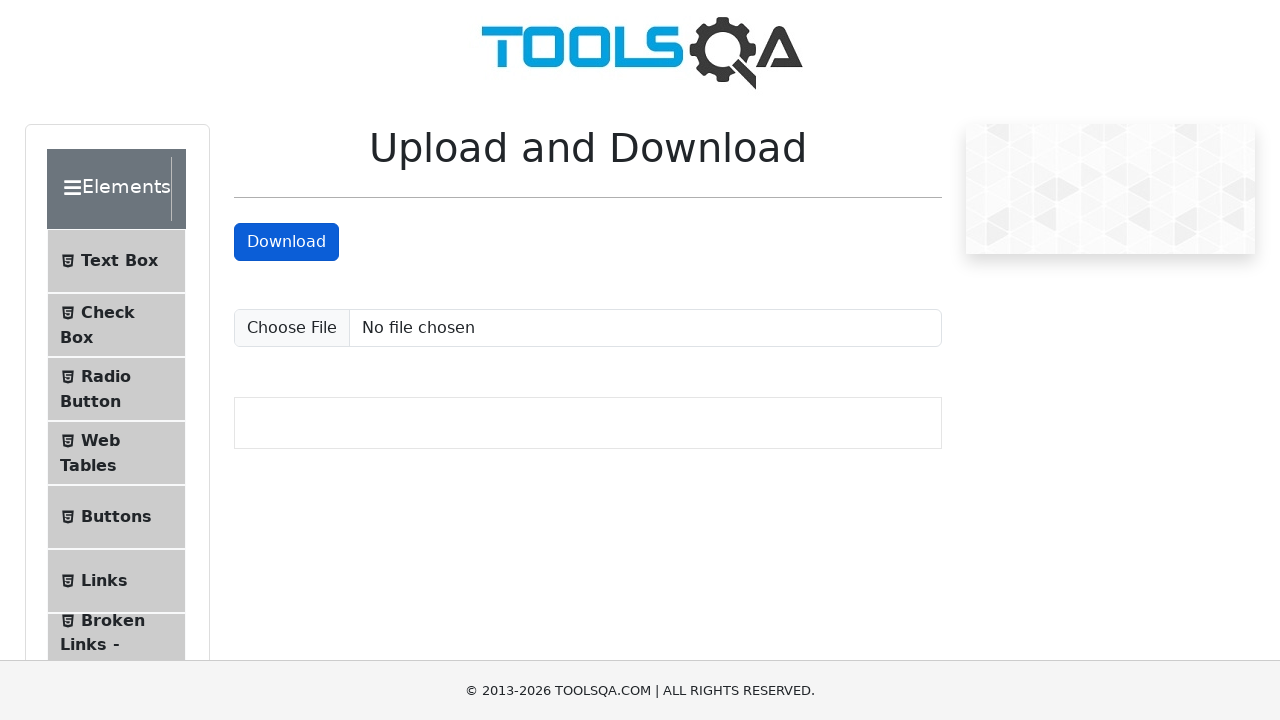

Saved downloaded file to temporary location: sampleFile.jpeg
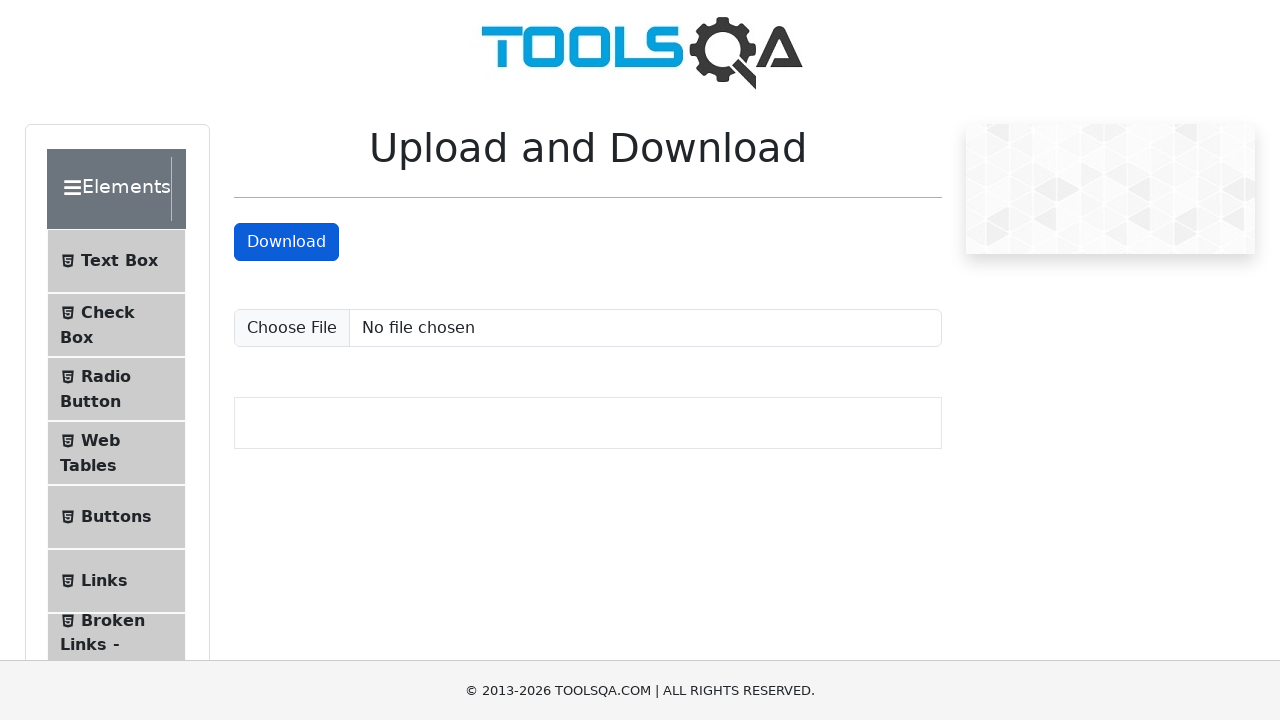

Verified that downloaded file exists at expected path
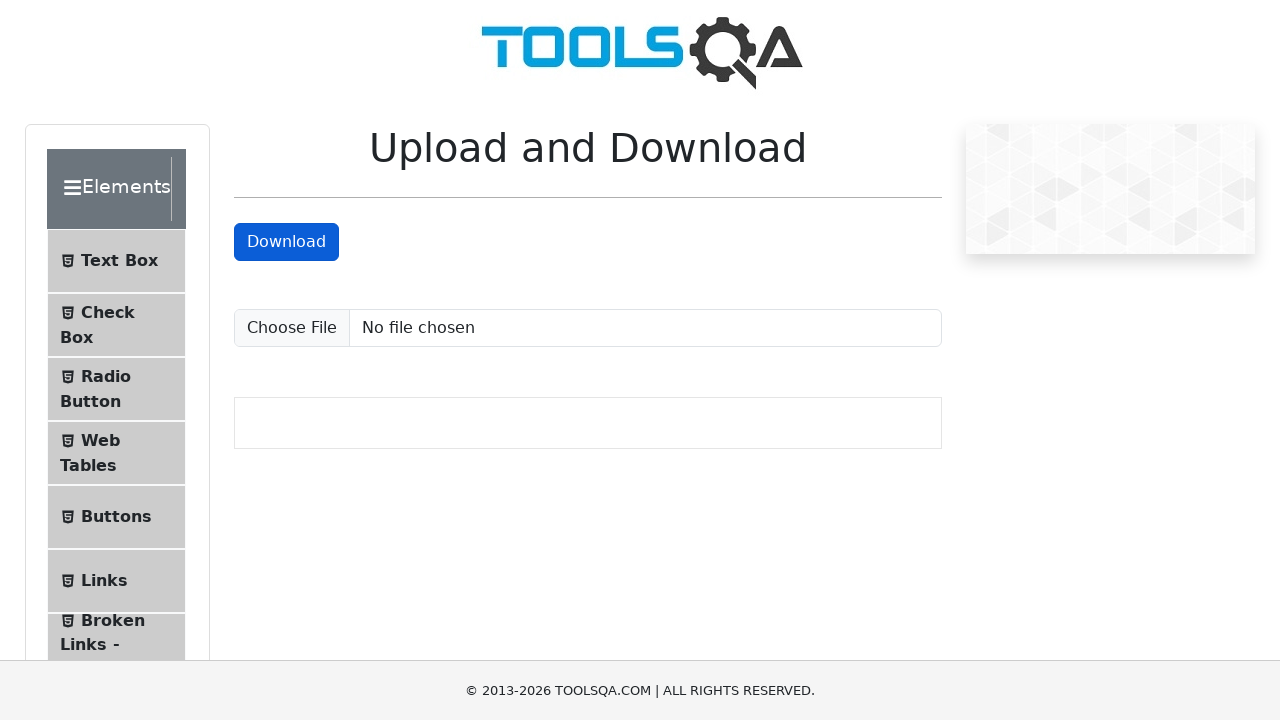

Verified that downloaded file has content (size > 0 bytes)
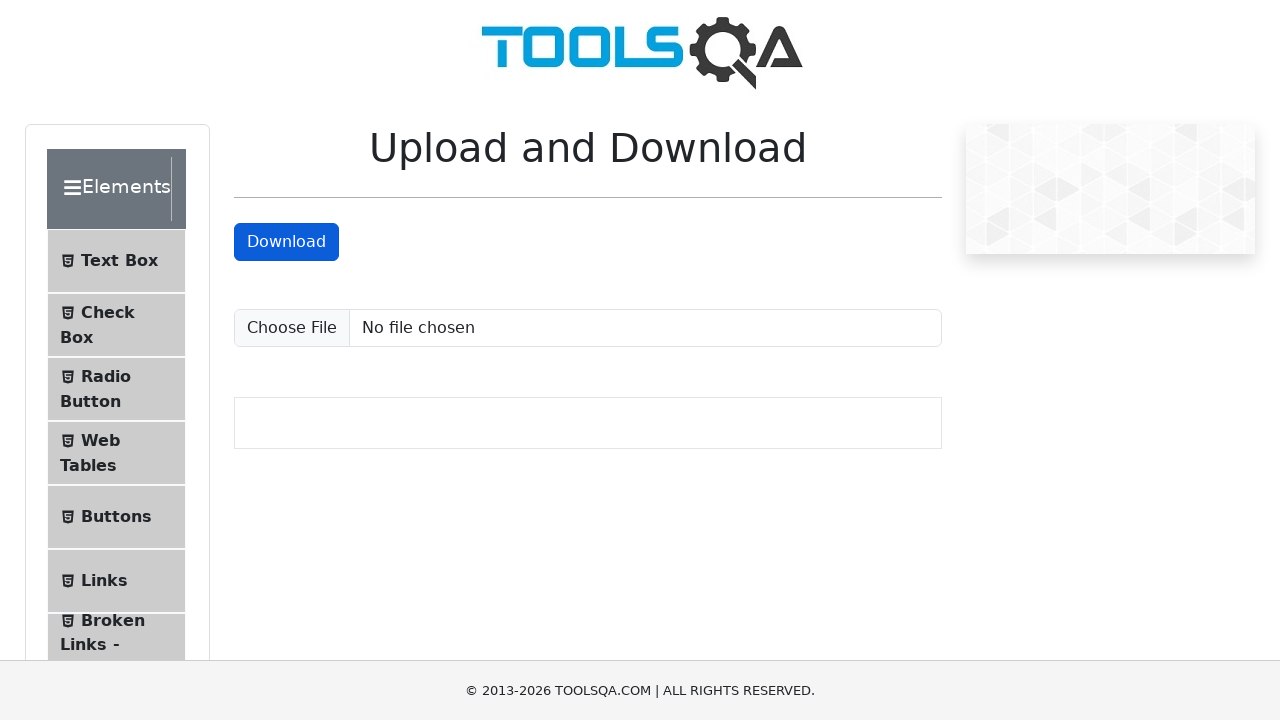

Deleted downloaded file from temporary location
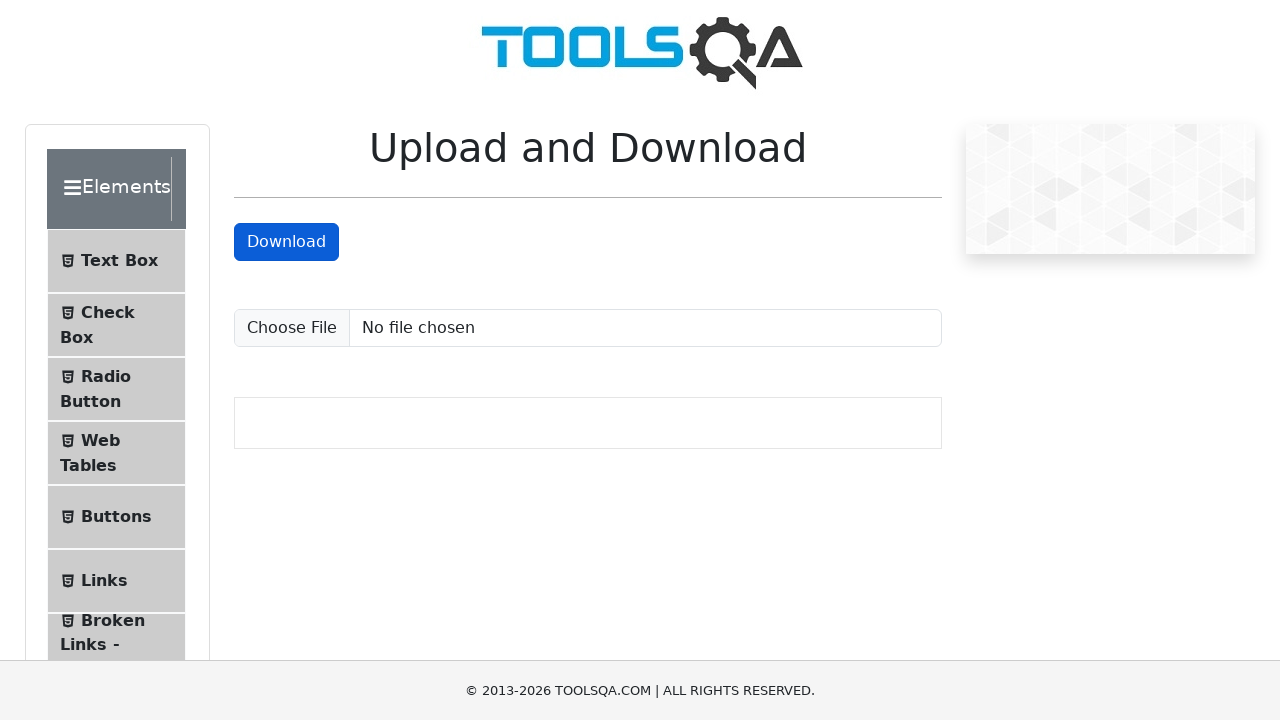

Removed temporary directory
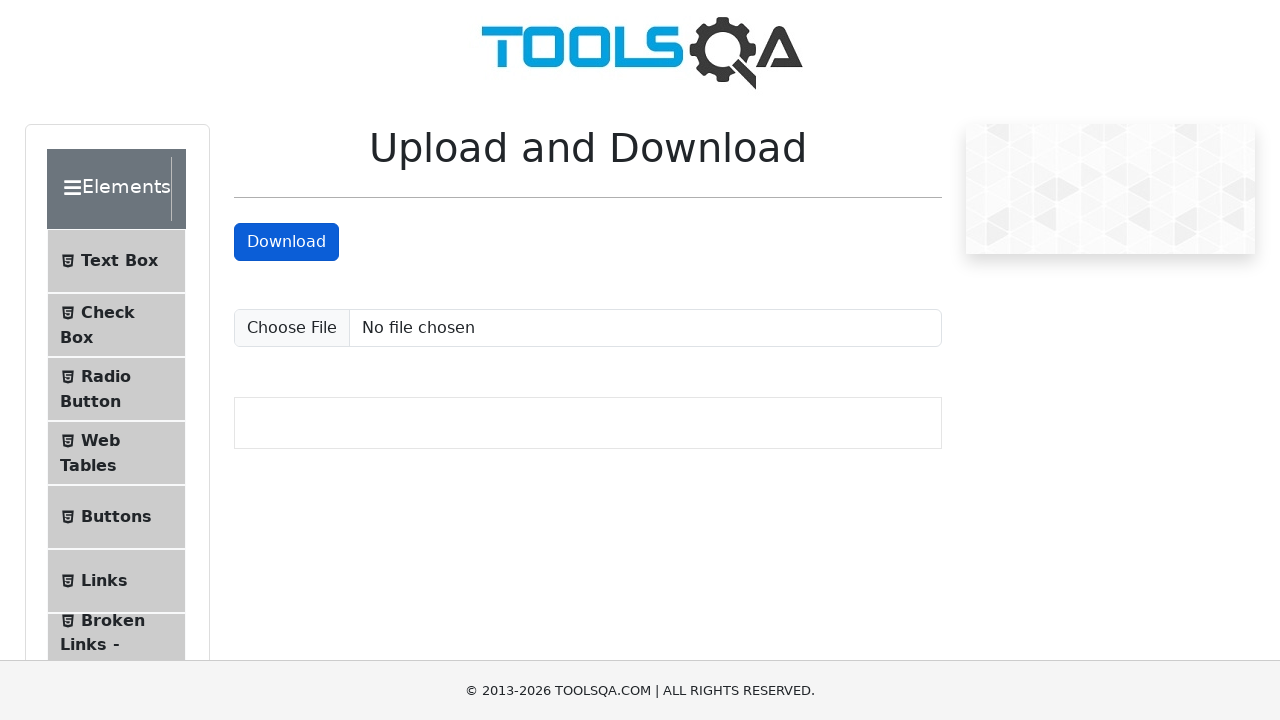

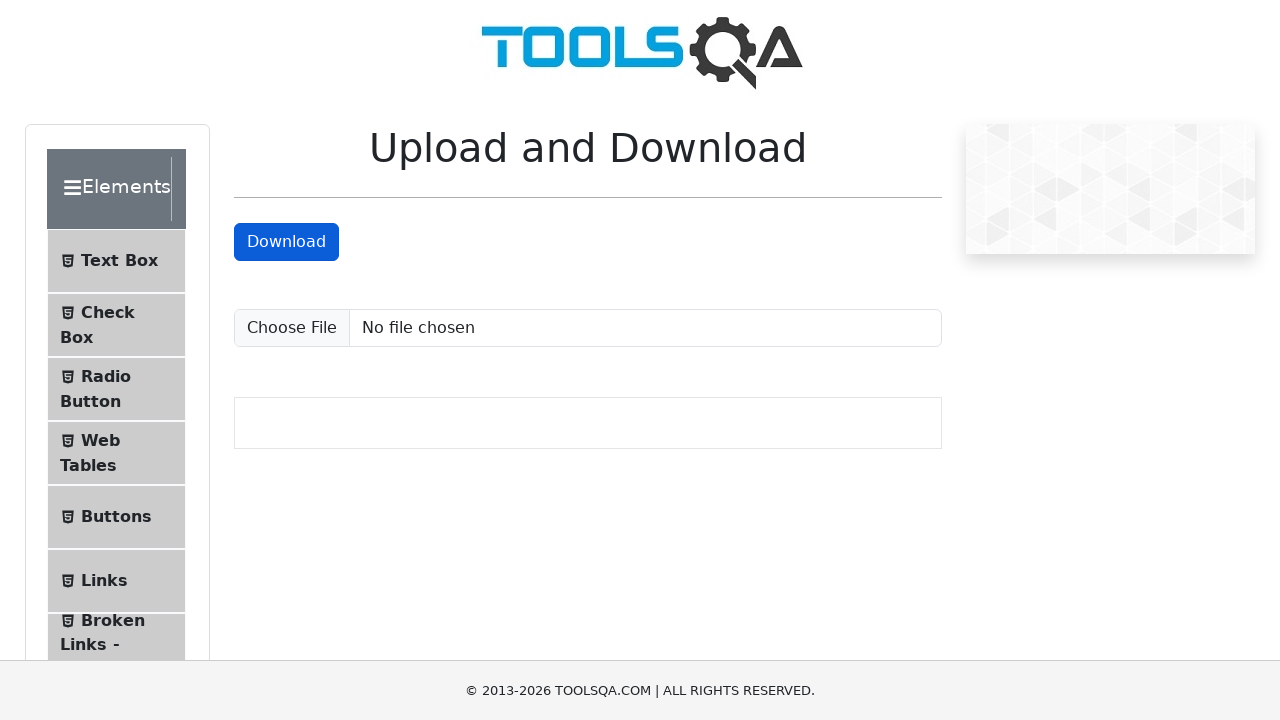